Tests the "GET STARTED" button click (this is an intentionally failing test for video capture demonstration)

Starting URL: https://playwright.dev

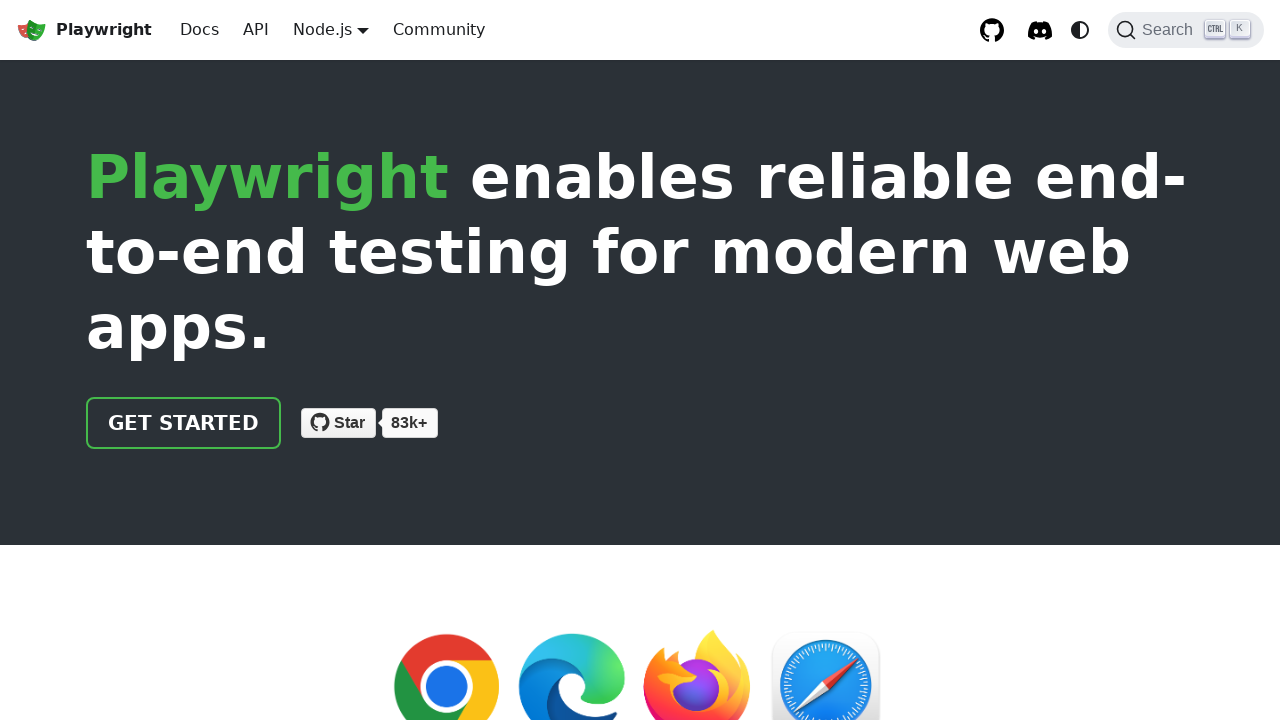

Waited for 'Get started' button to be visible
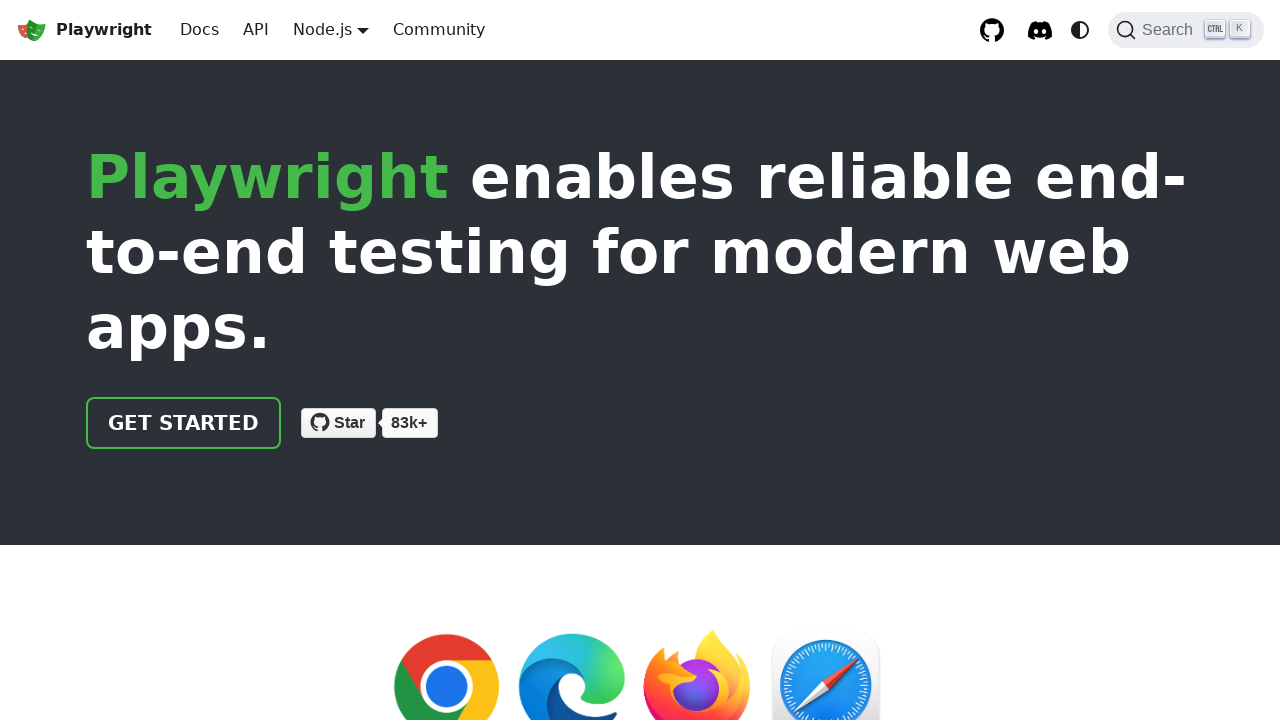

Clicked the 'Get started' button at (184, 423) on a:has-text('Get started')
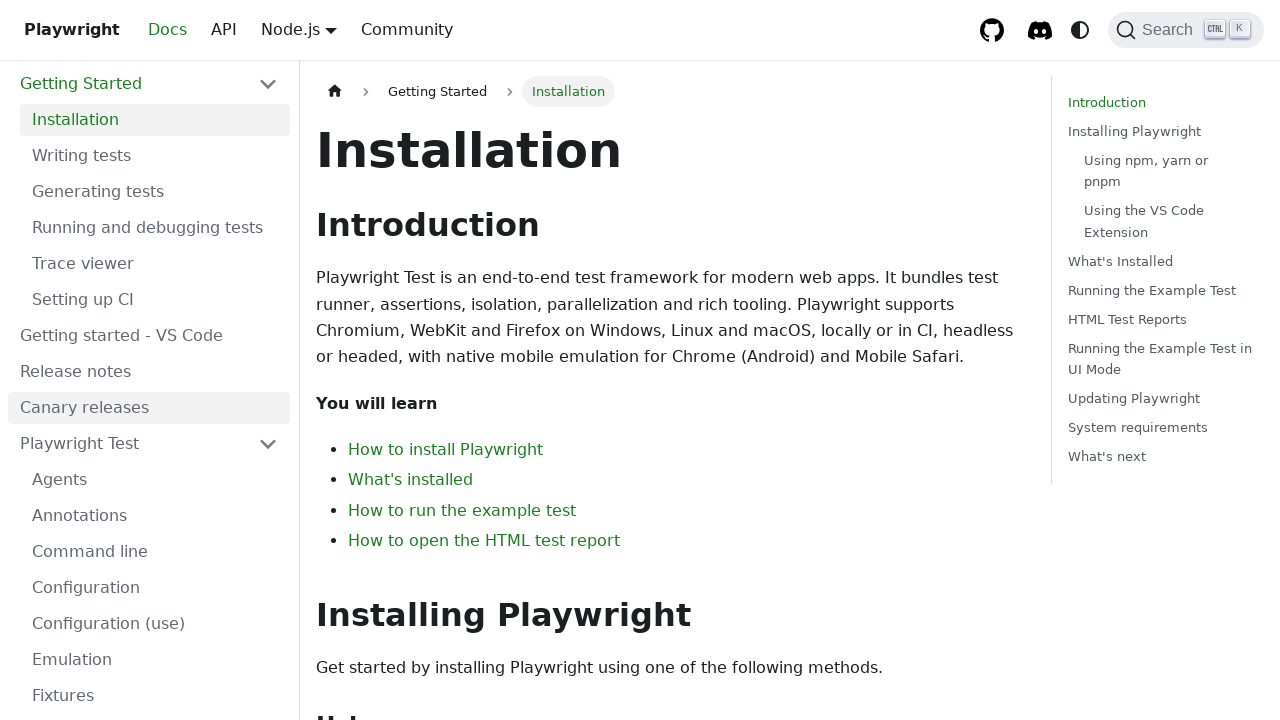

Waited for page navigation to complete (networkidle)
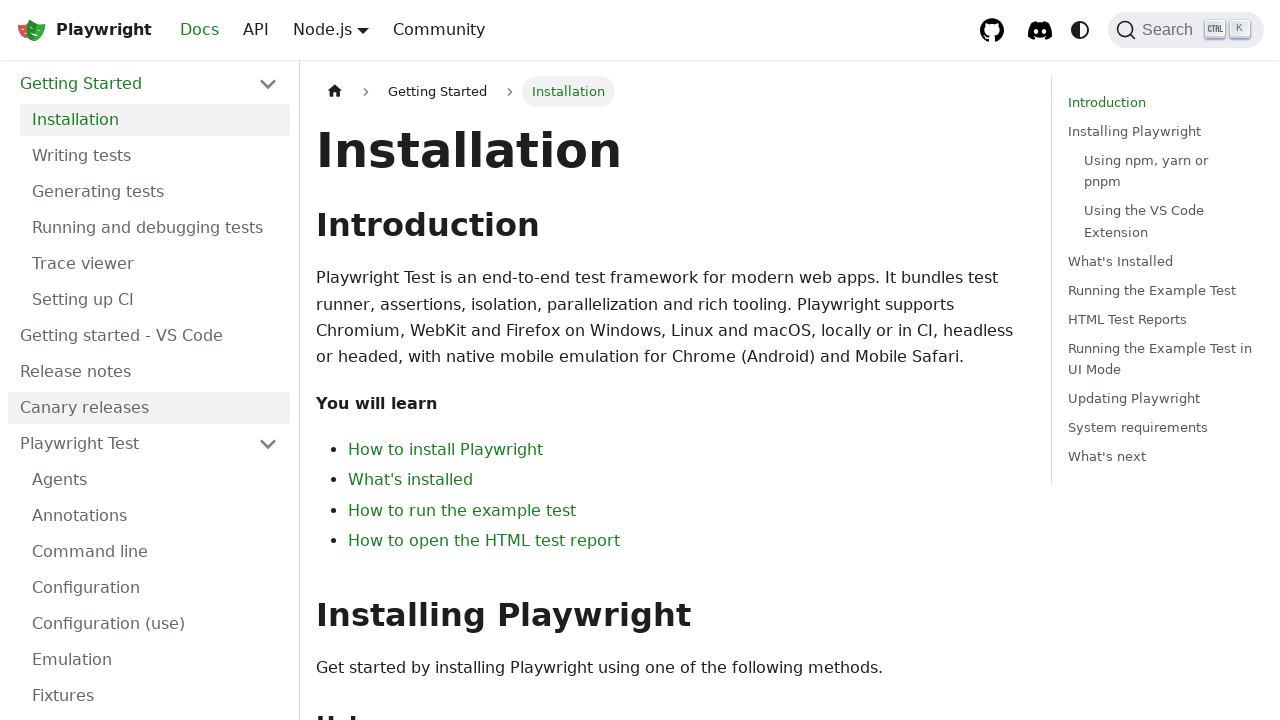

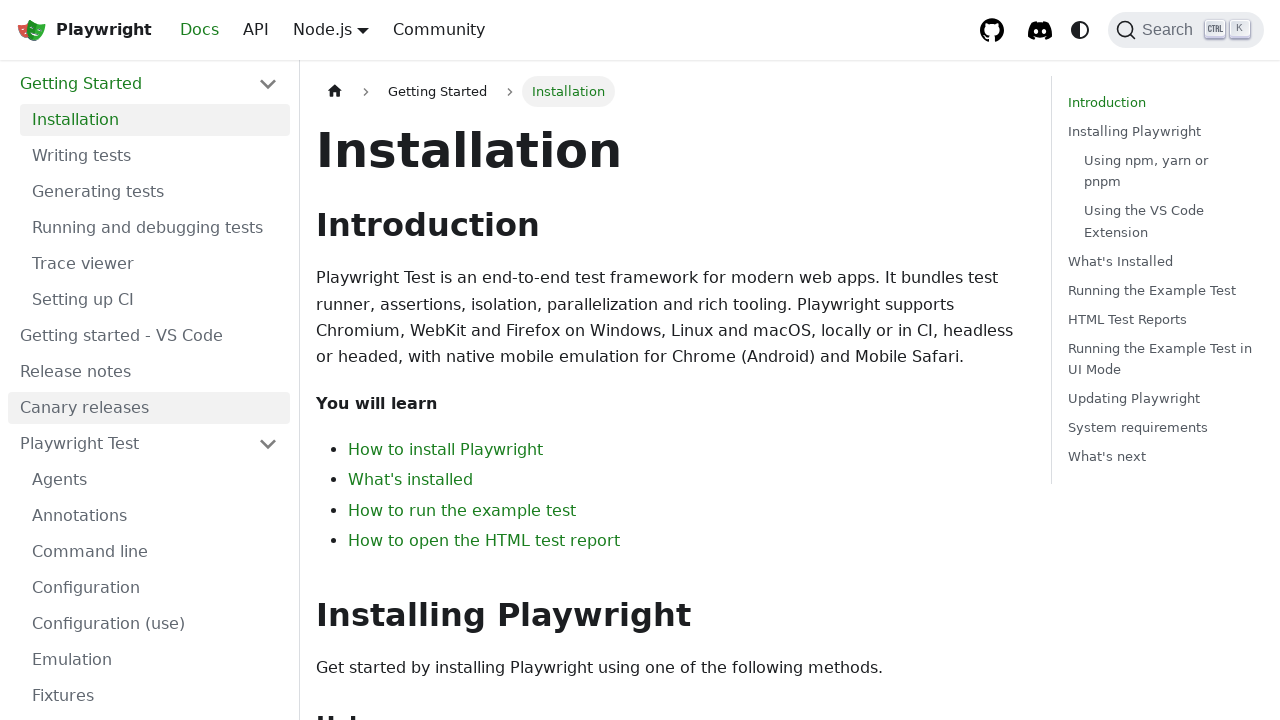